Tests JavaScript alert, confirm, and prompt dialog interactions by clicking buttons and handling different types of popups

Starting URL: https://the-internet.herokuapp.com/javascript_alerts

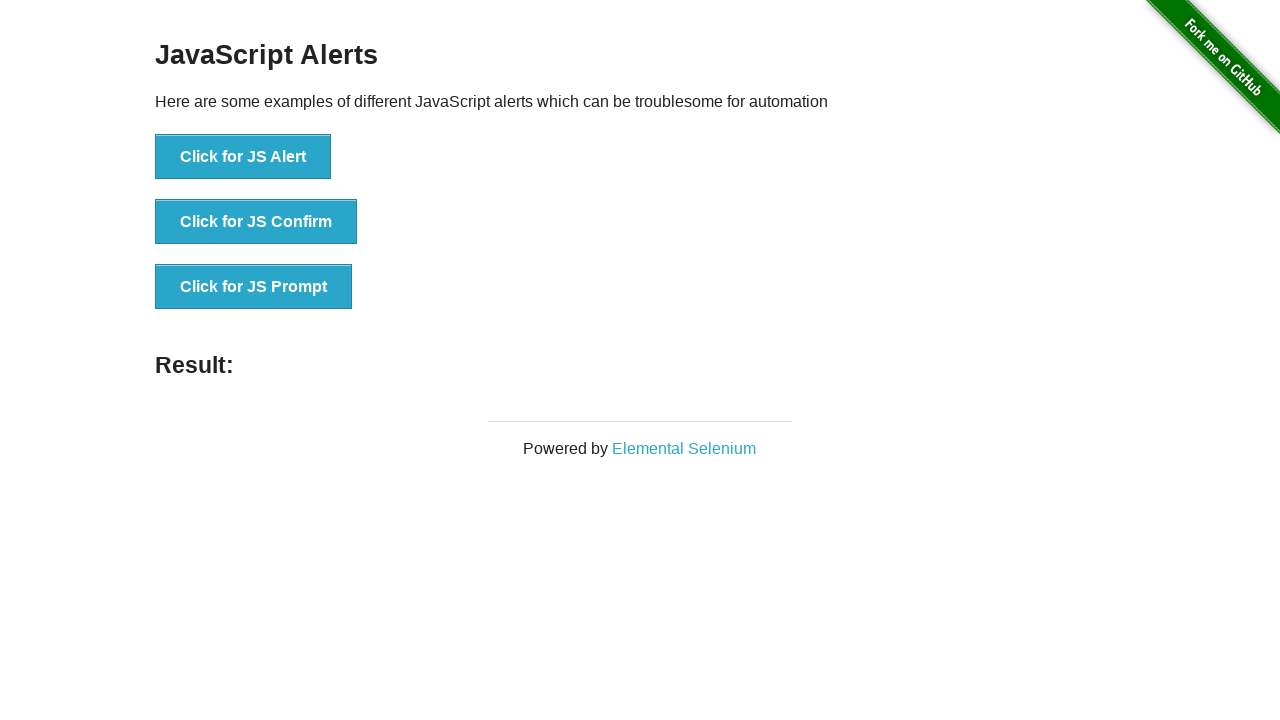

Clicked button to trigger JavaScript alert dialog at (243, 157) on xpath=//button[text()='Click for JS Alert']
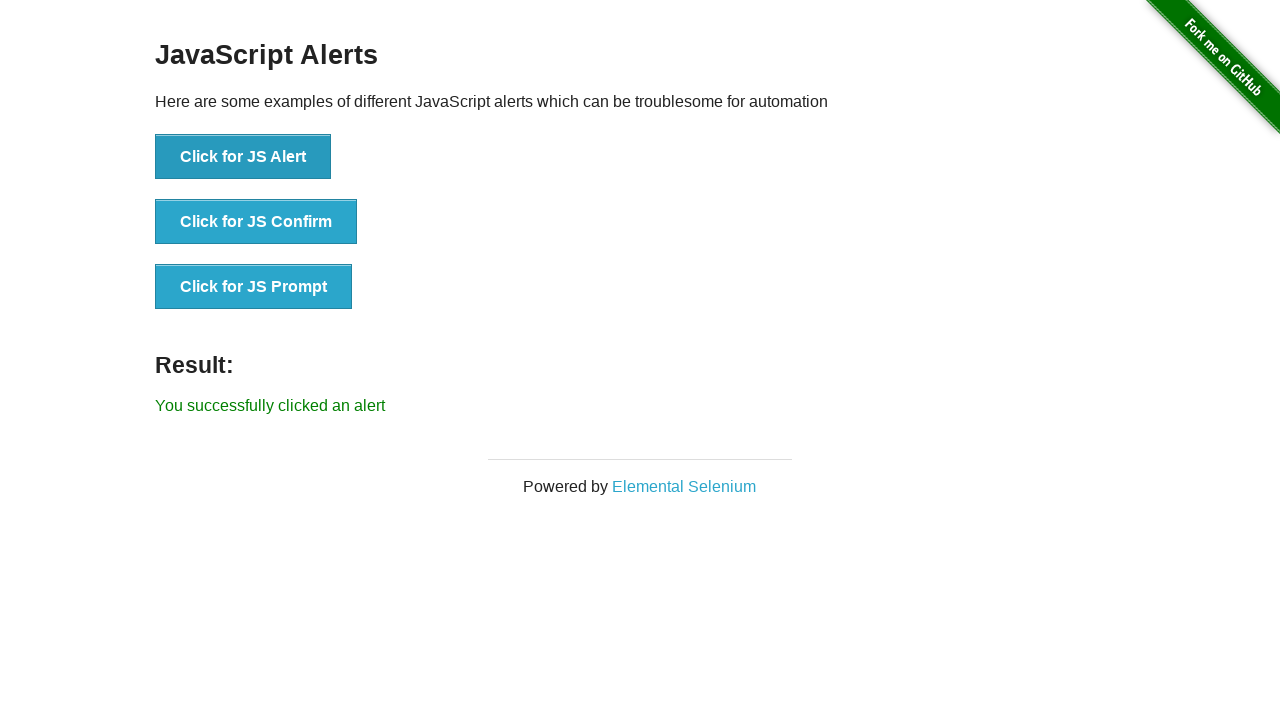

Set up dialog handler to accept alert
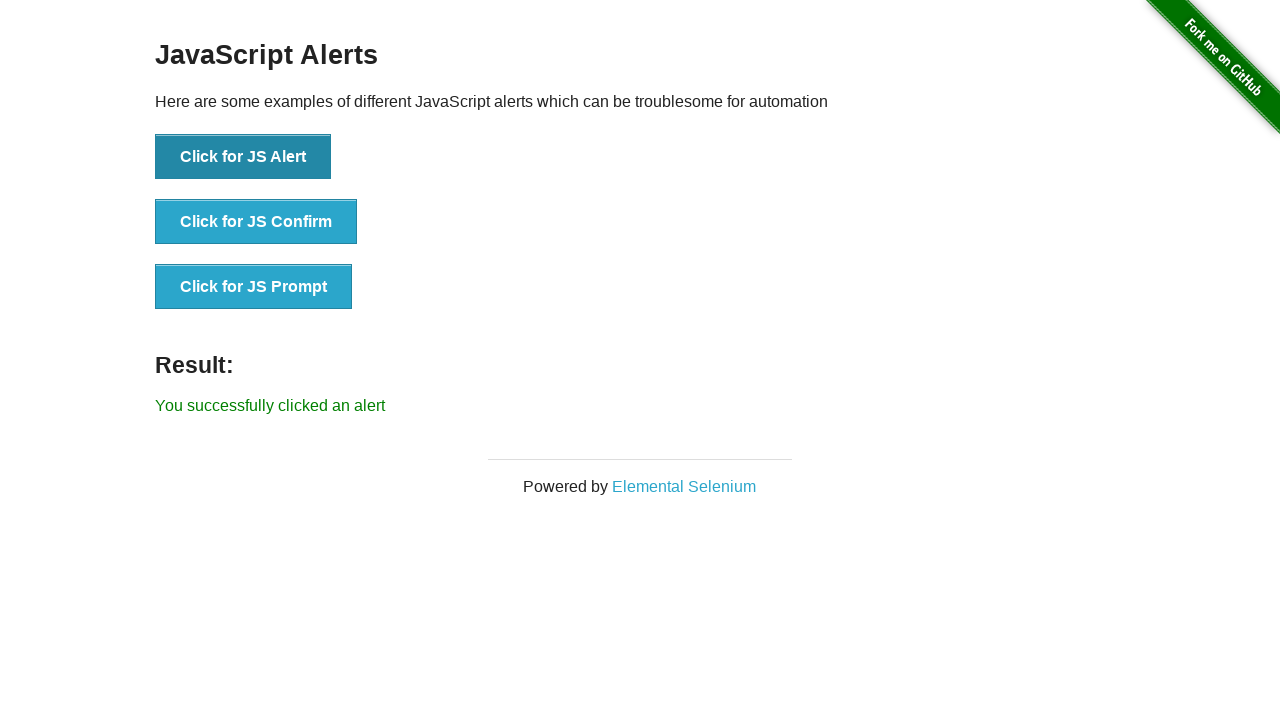

Clicked button to trigger JavaScript confirm dialog at (256, 222) on xpath=//button[text()='Click for JS Confirm']
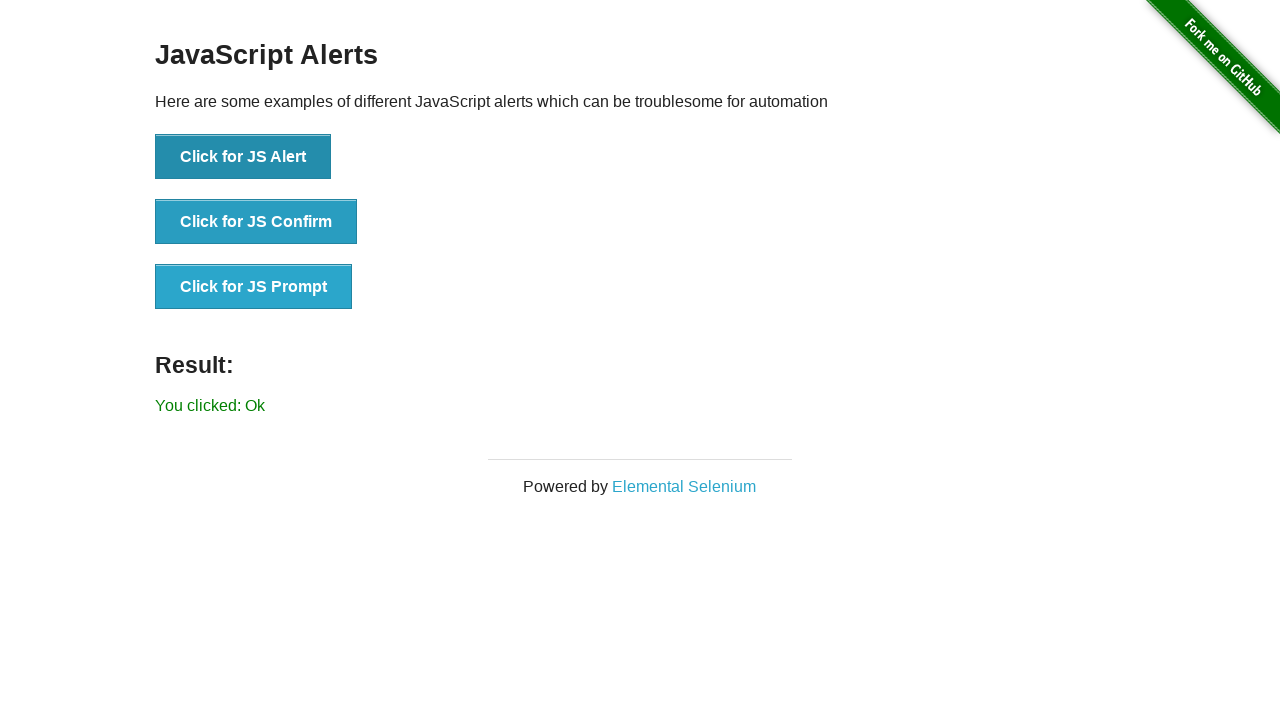

Set up dialog handler to dismiss confirm dialog
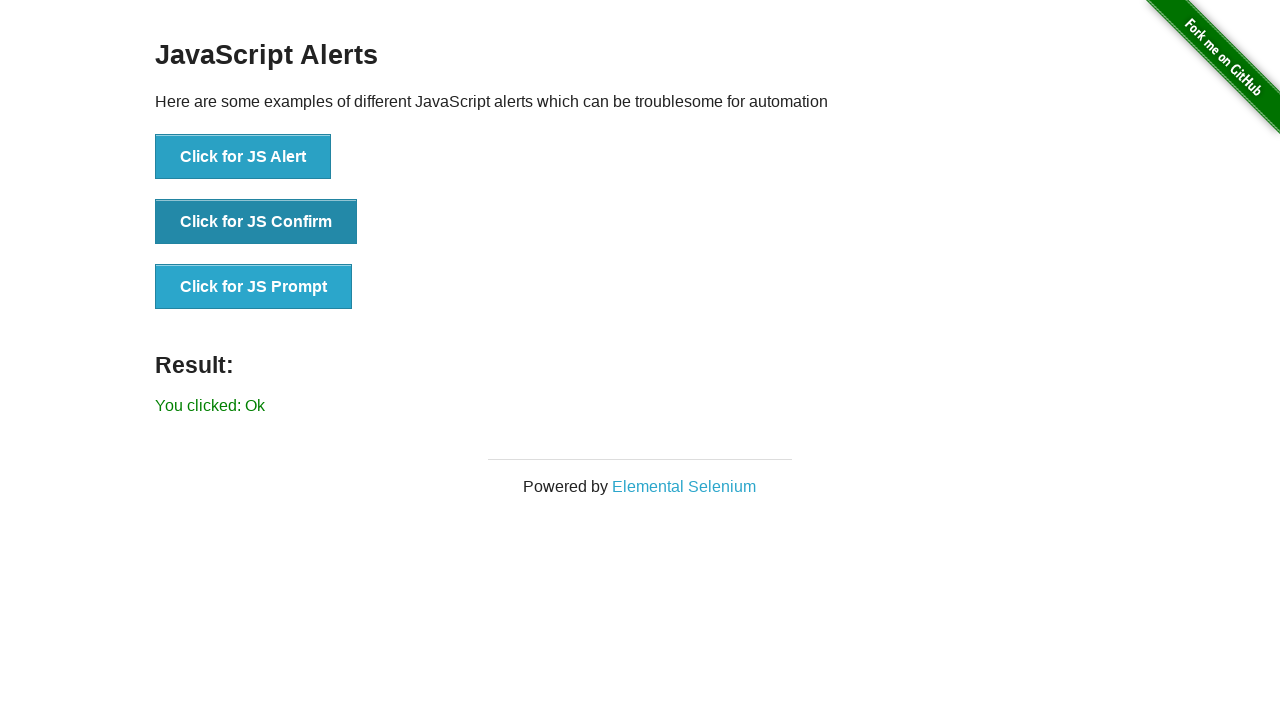

Clicked button to trigger JavaScript prompt dialog at (254, 287) on xpath=//button[text()='Click for JS Prompt']
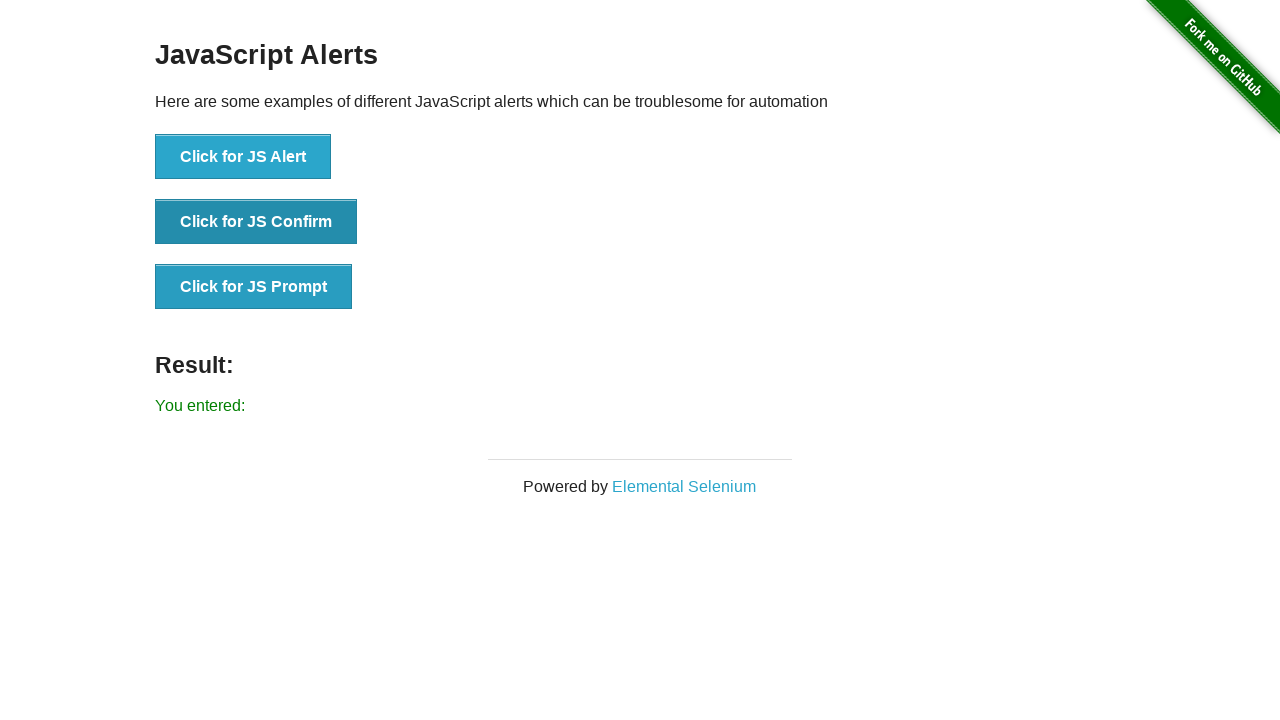

Set up dialog handler to dismiss prompt dialog
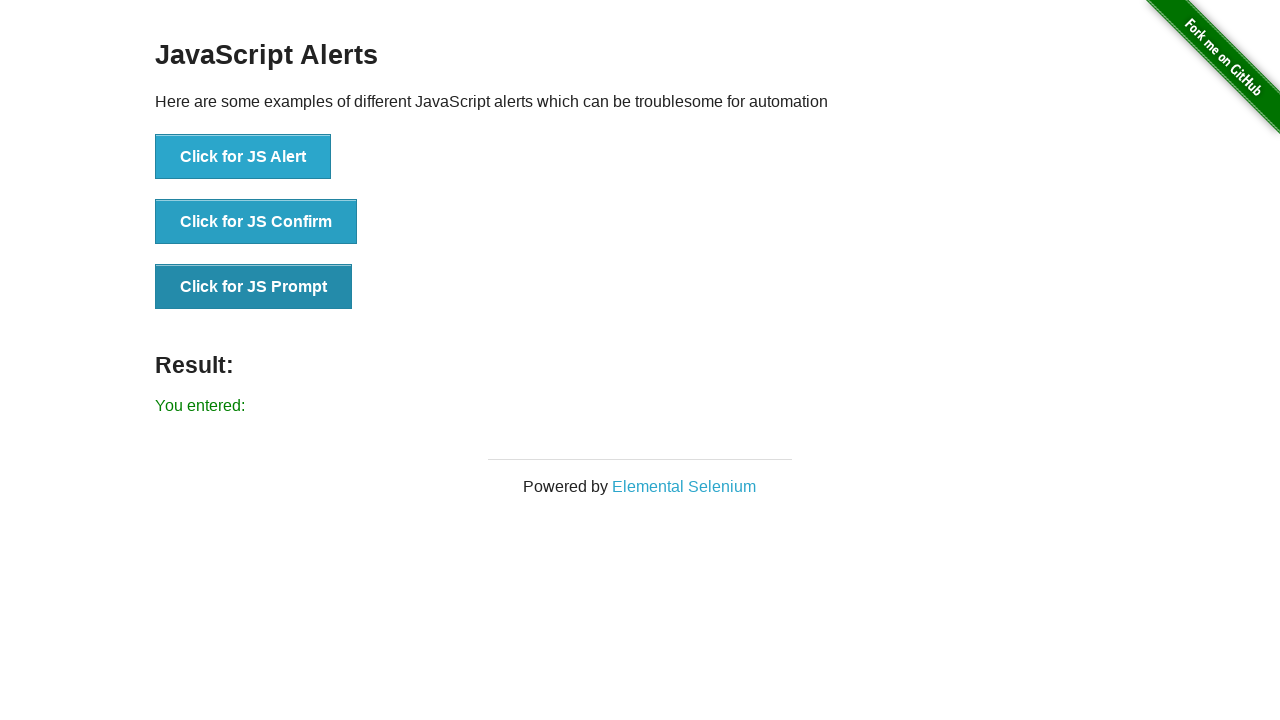

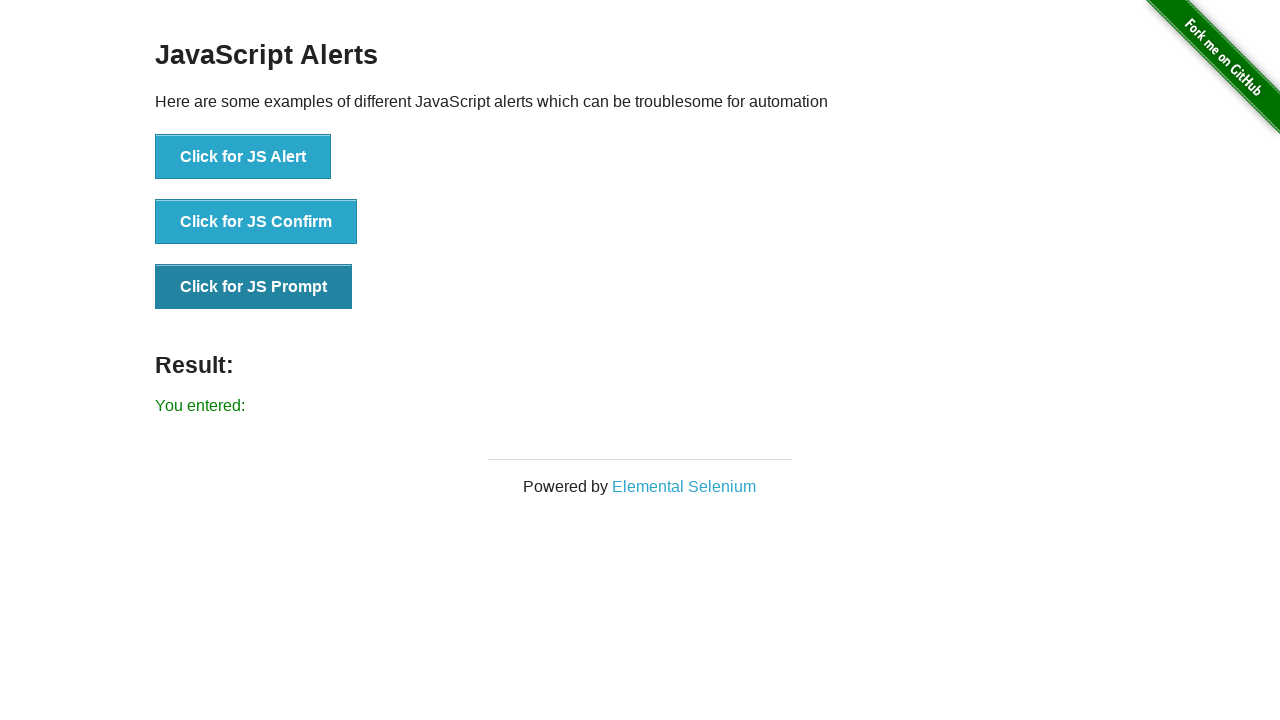